Tests that navigation links like "Hakkımızda" and "Yardım & Destek" are present and visible on the page

Starting URL: https://www.trendyol.com/

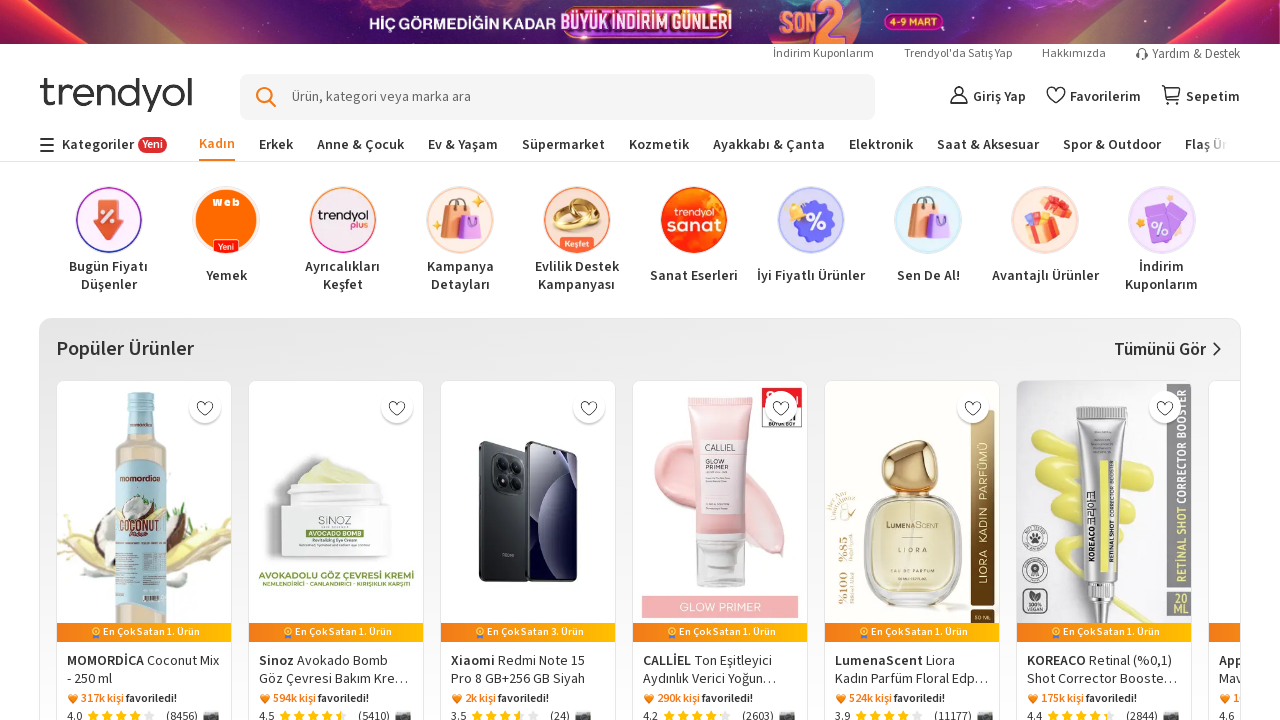

Waited for page DOM to be fully loaded
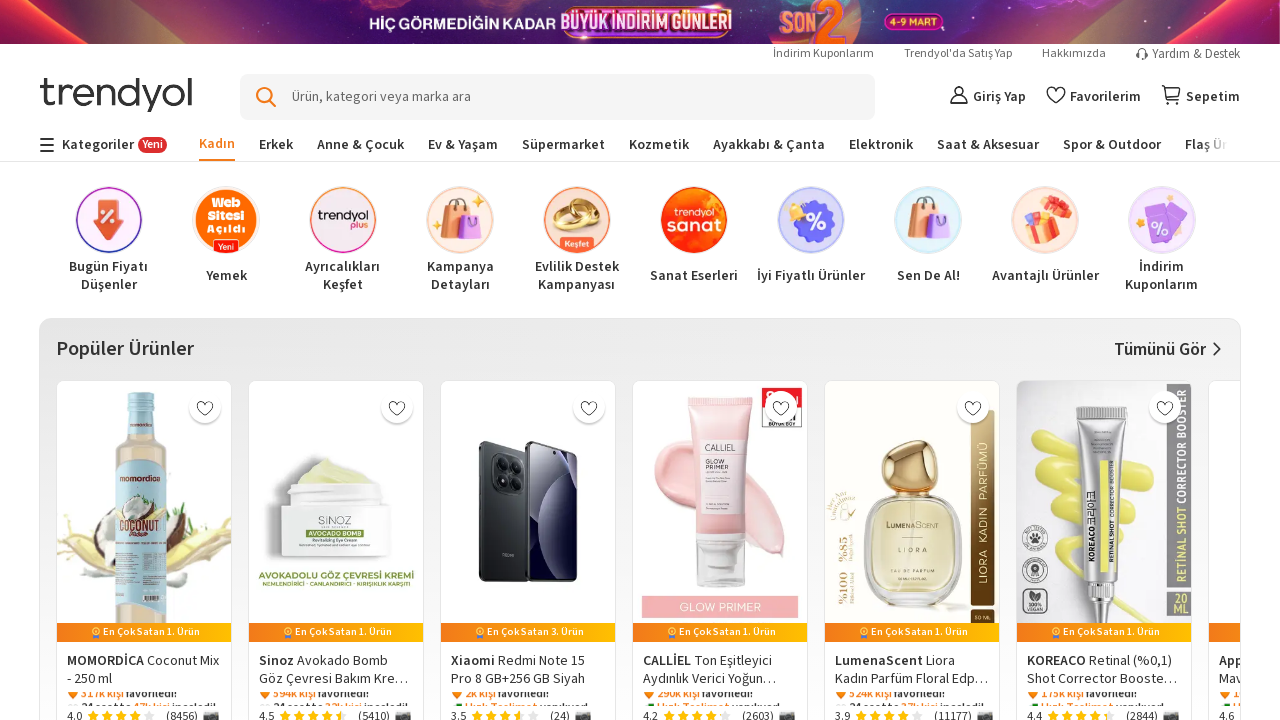

Located 'Hakkımızda' navigation link
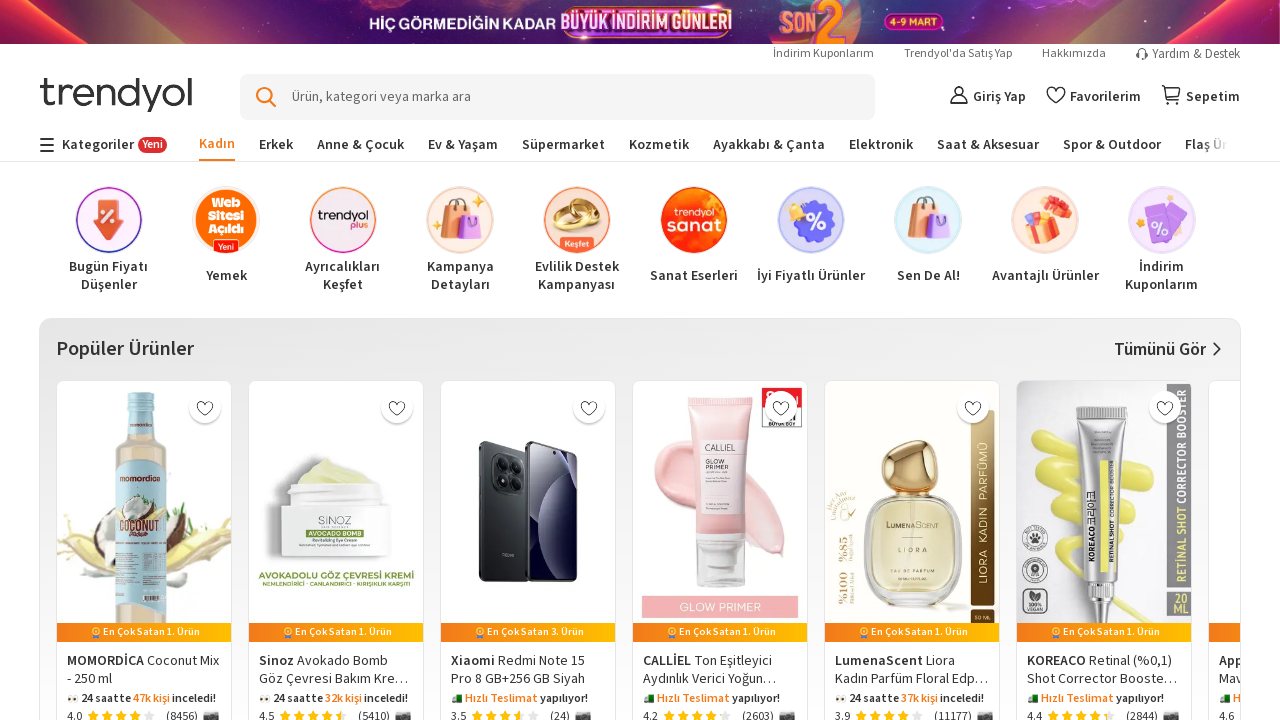

Checked visibility of 'Hakkımızda' link - visible: True
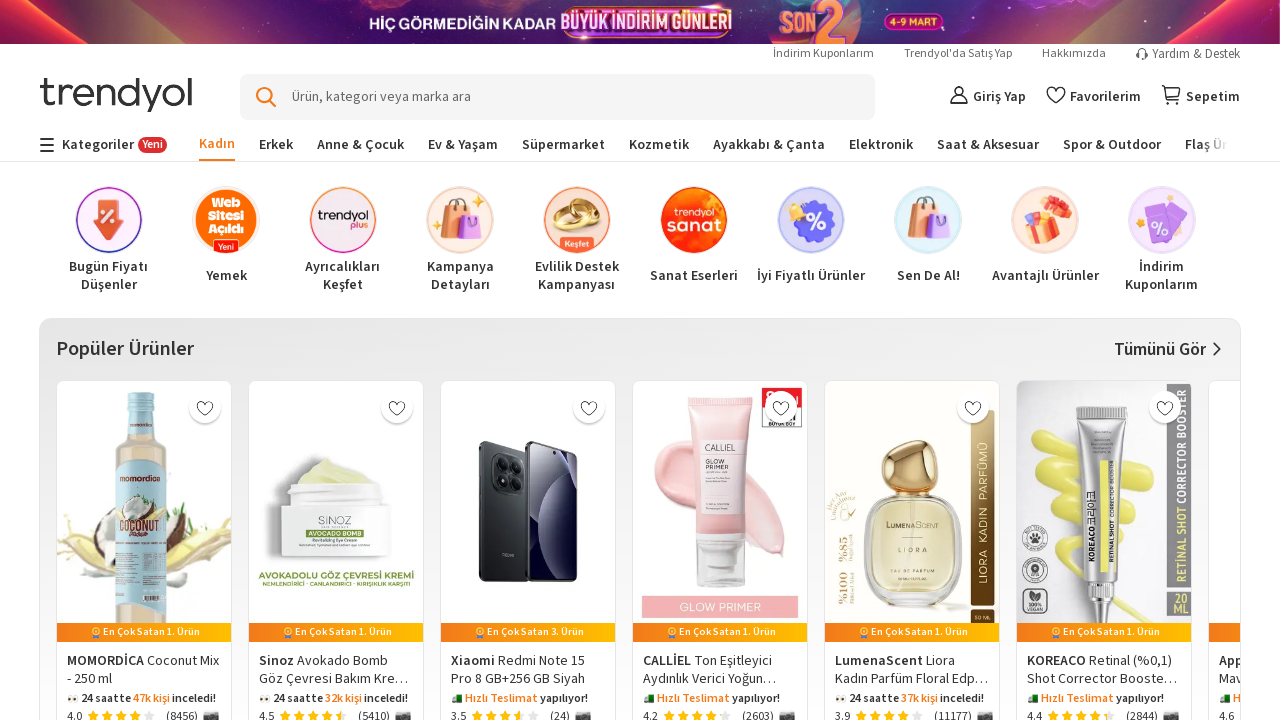

Located 'Yardım & Destek' navigation link
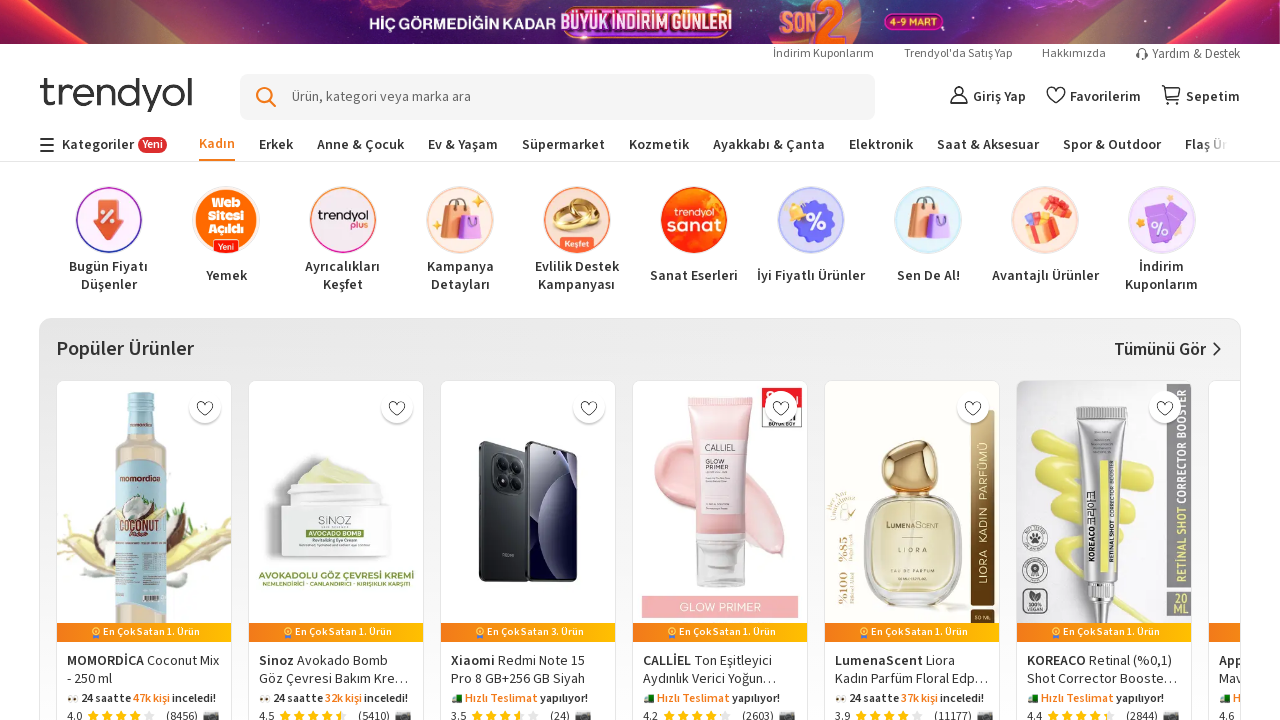

Checked visibility of 'Yardım & Destek' link - visible: False
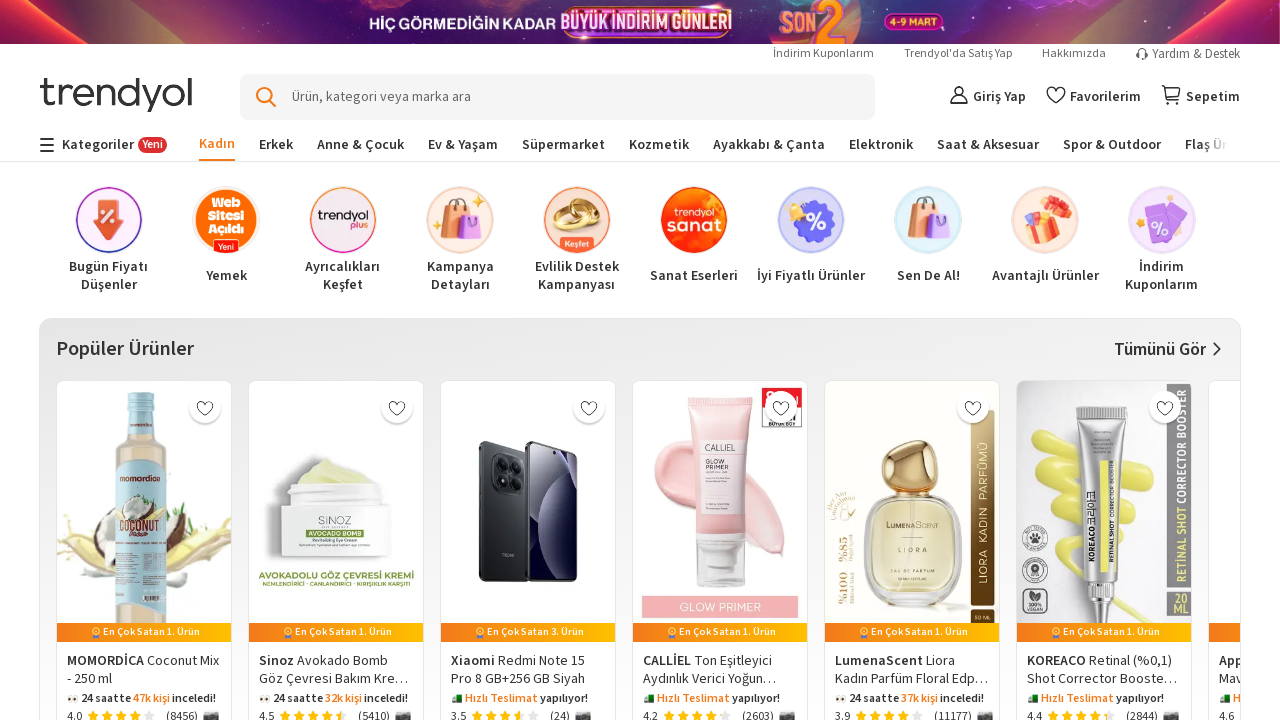

Verified that body element exists and page structure is present
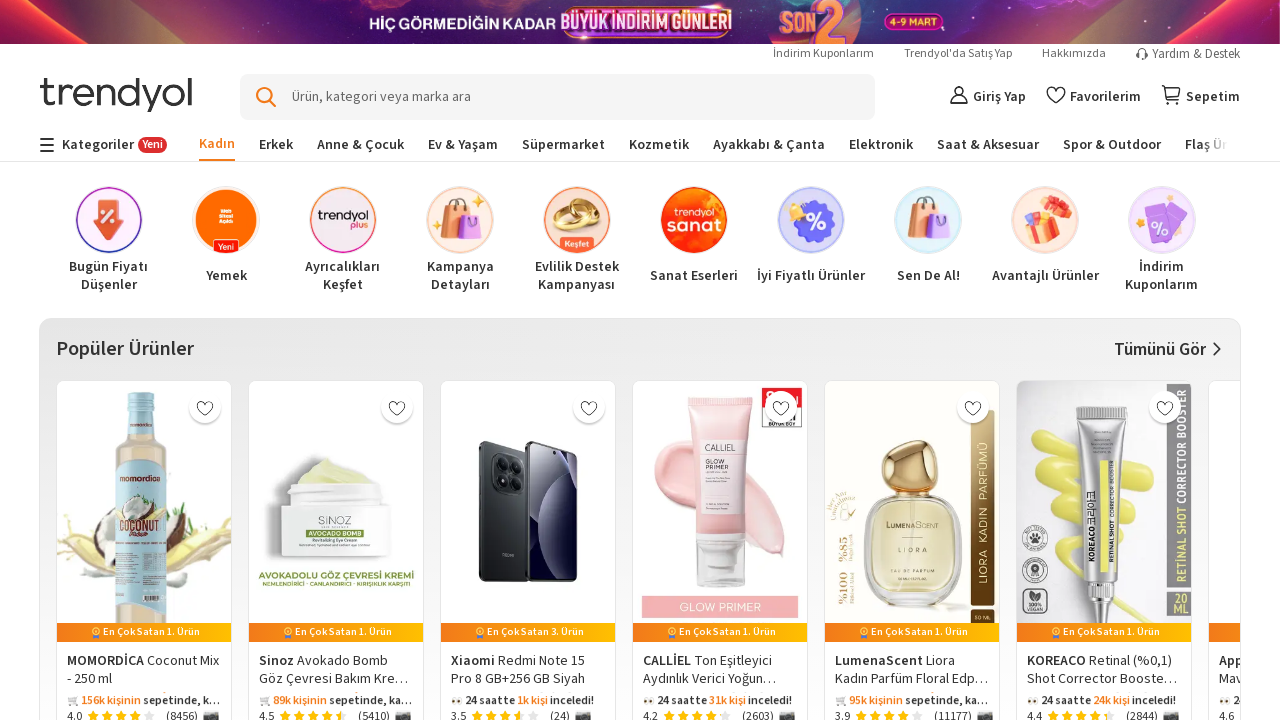

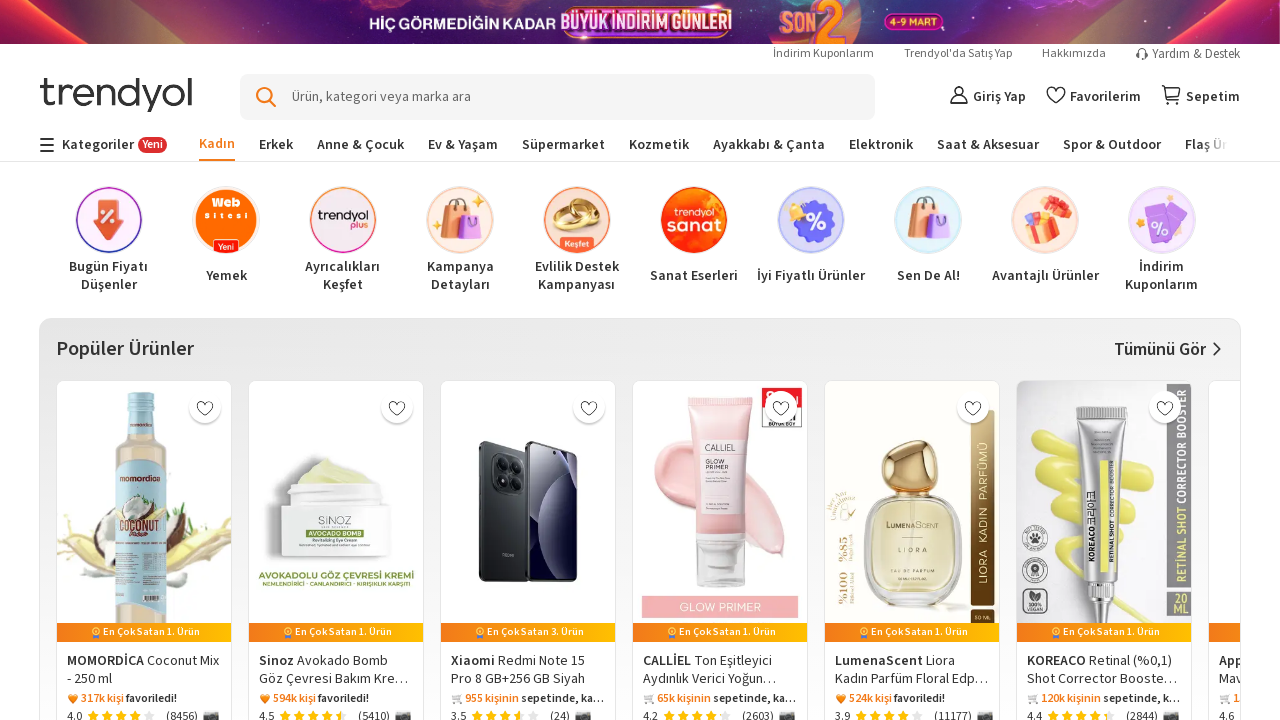